Navigates to DuckDuckGo homepage and verifies the page loads

Starting URL: https://duckduckgo.com/

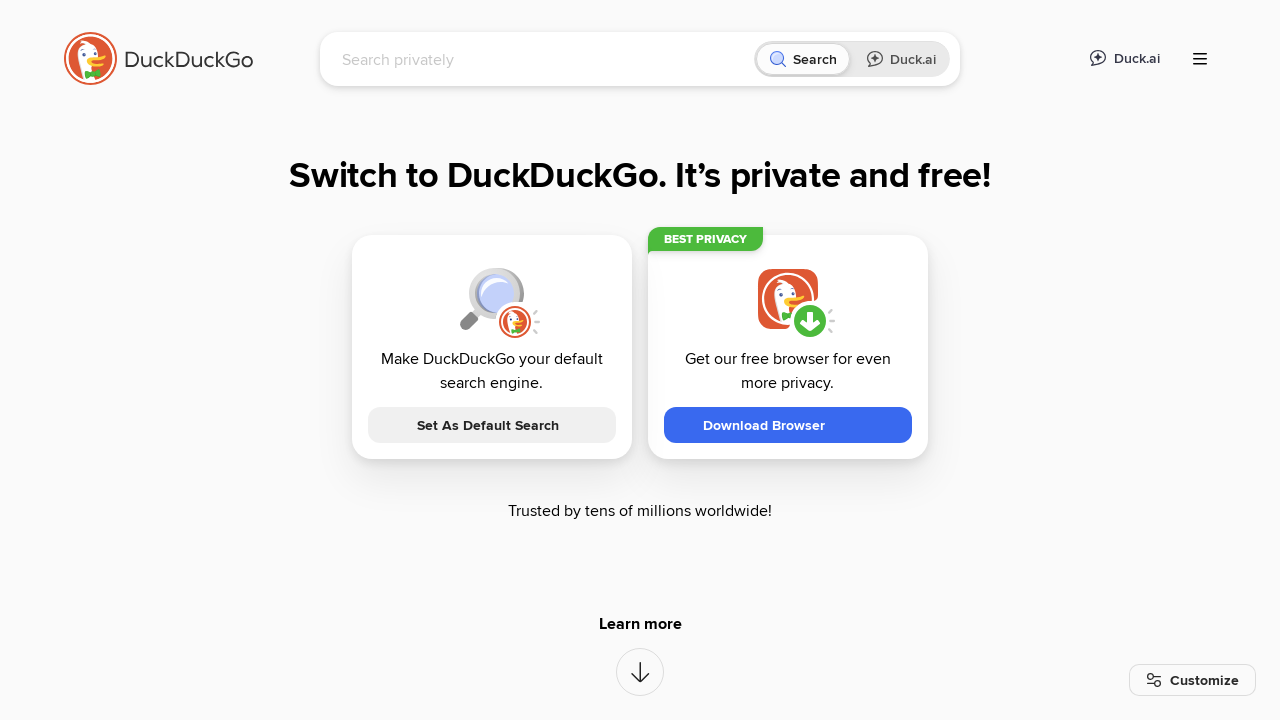

Waited for DuckDuckGo homepage to load (domcontentloaded state)
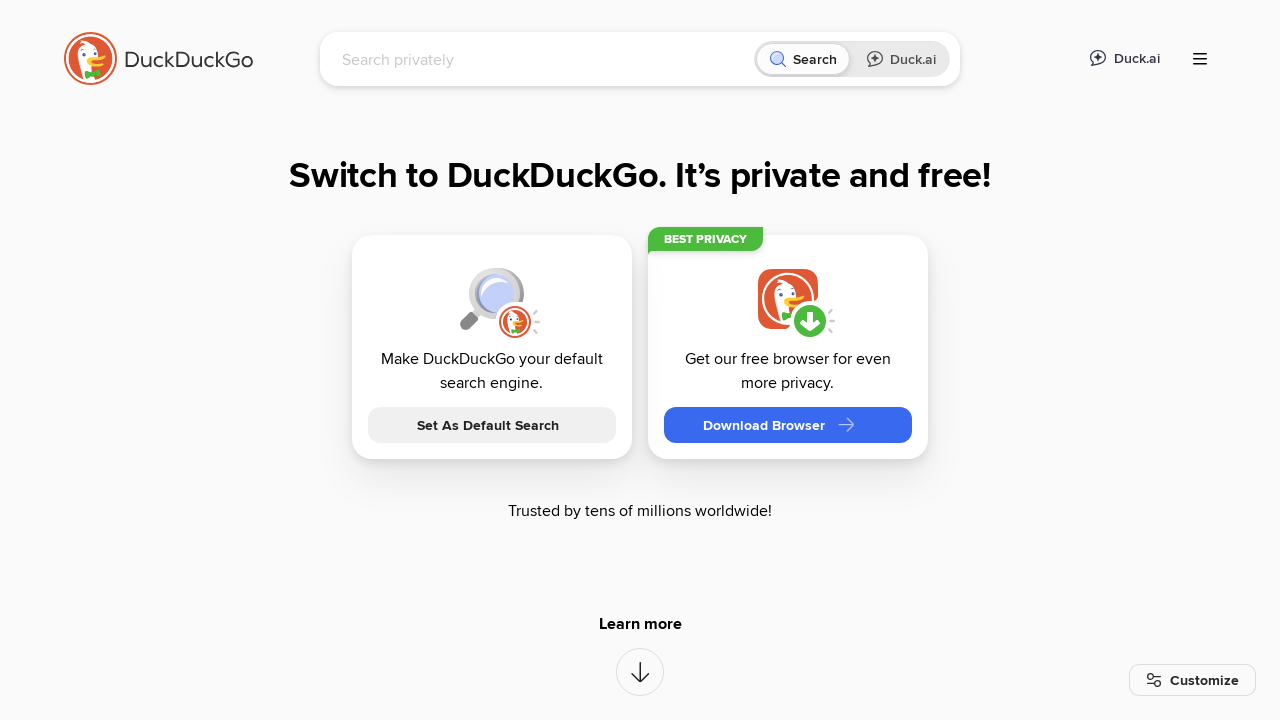

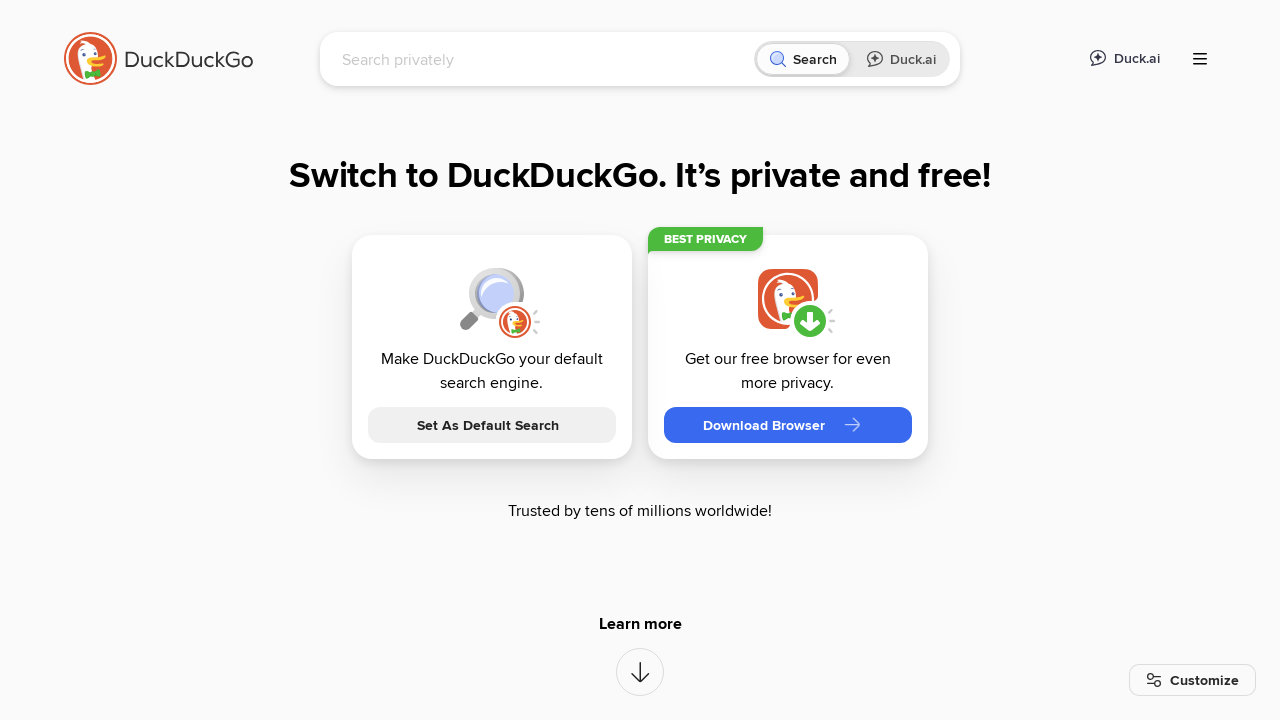